Tests the download functionality on an upload/download test page by clicking the download button and waiting for the download event to complete

Starting URL: https://rahulshettyacademy.com/upload-download-test/index.html

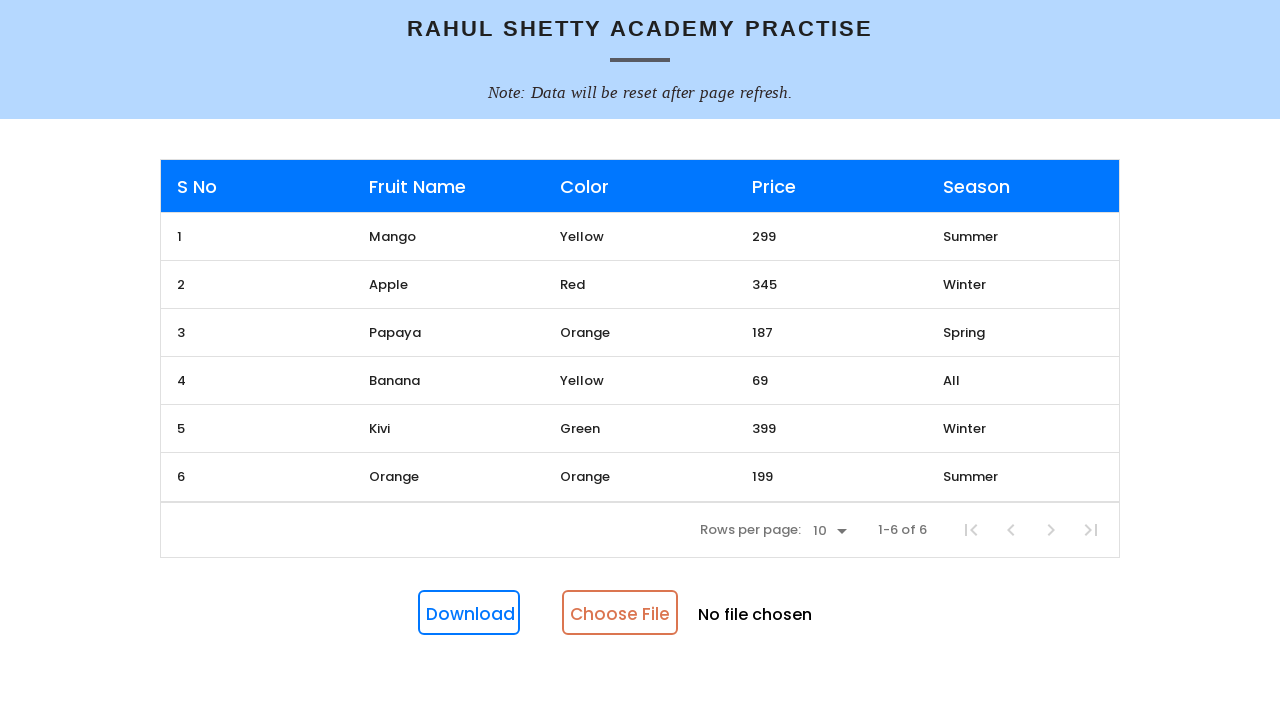

Navigated to upload/download test page
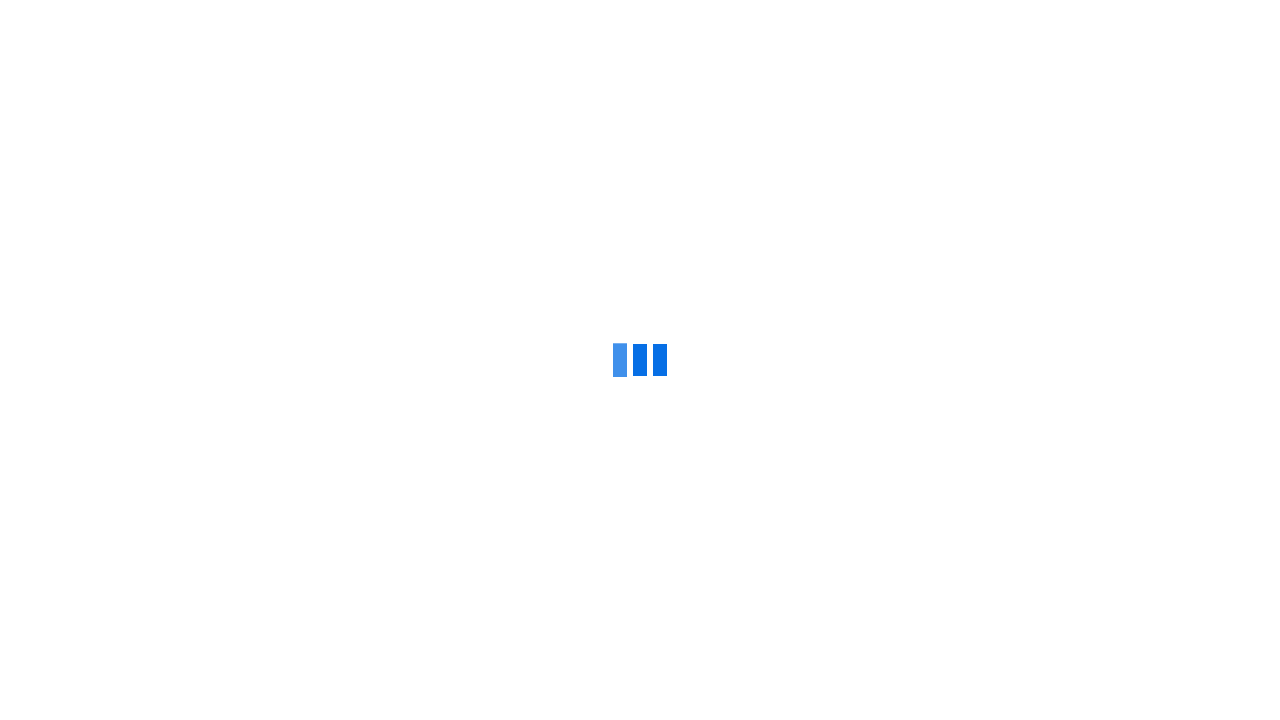

Clicked Download button and initiated download at (469, 613) on internal:role=button[name="Download"i]
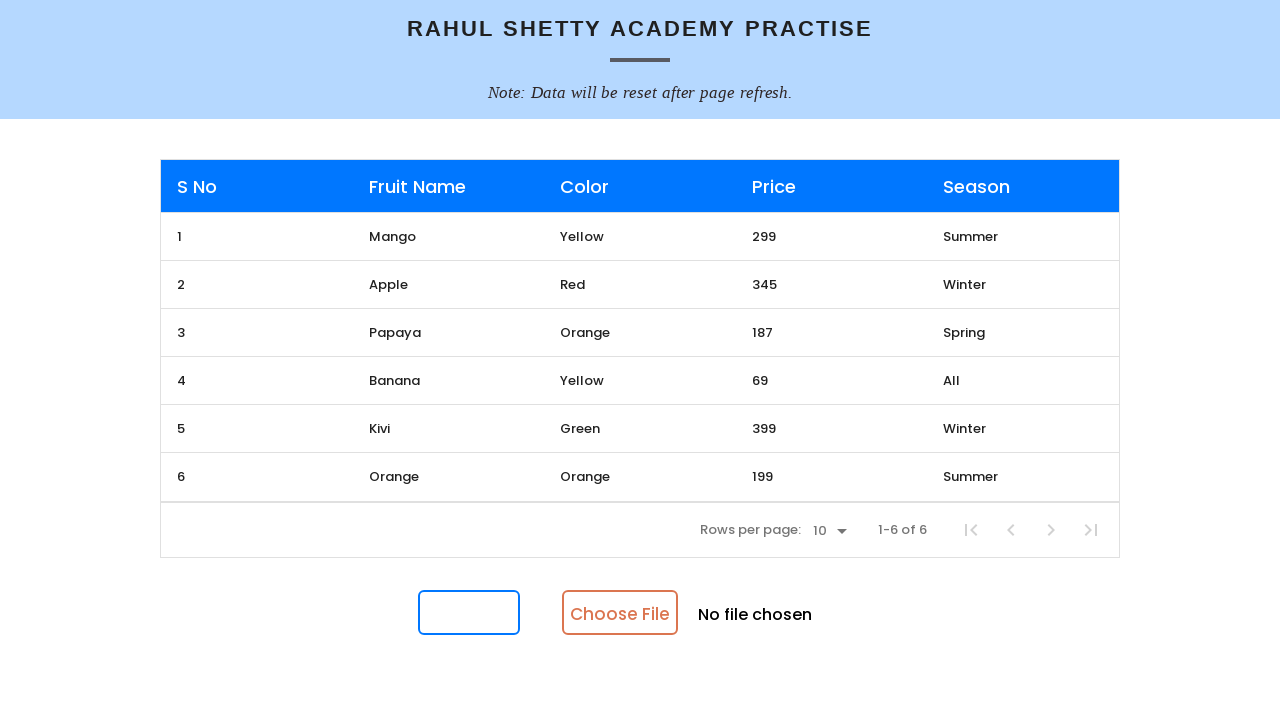

Download completed and download object received
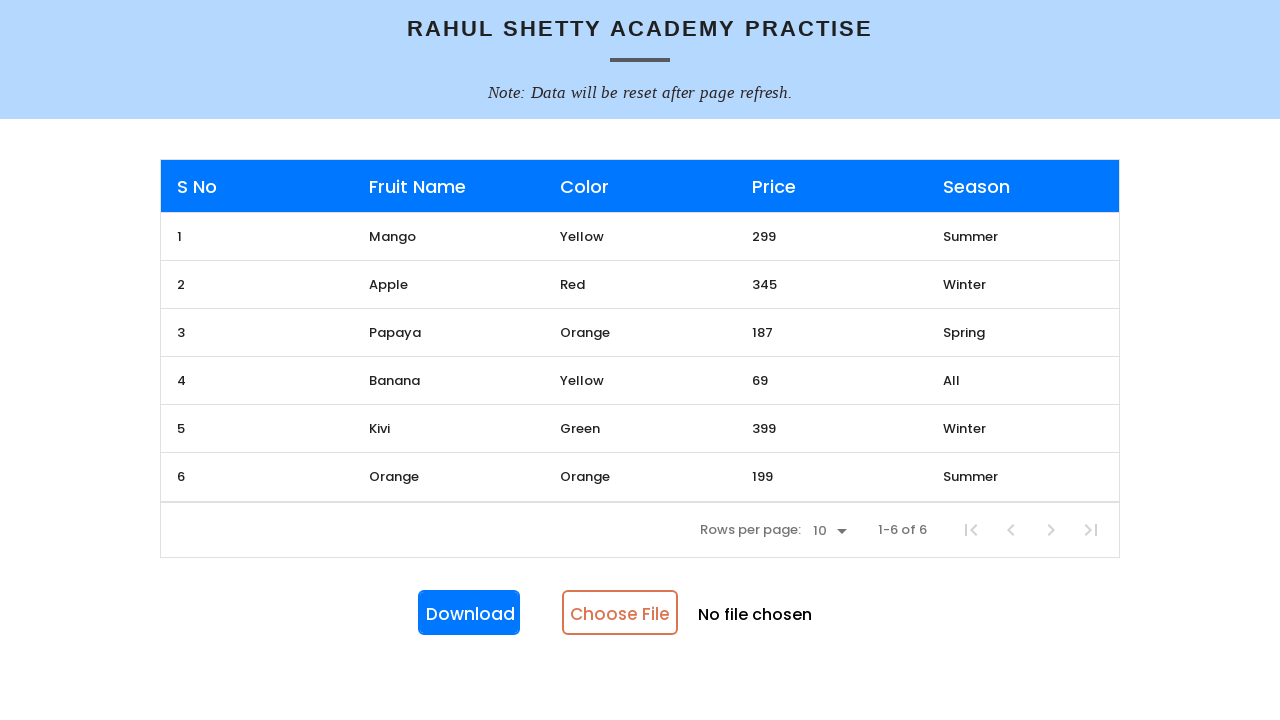

Verified download has a valid suggested filename
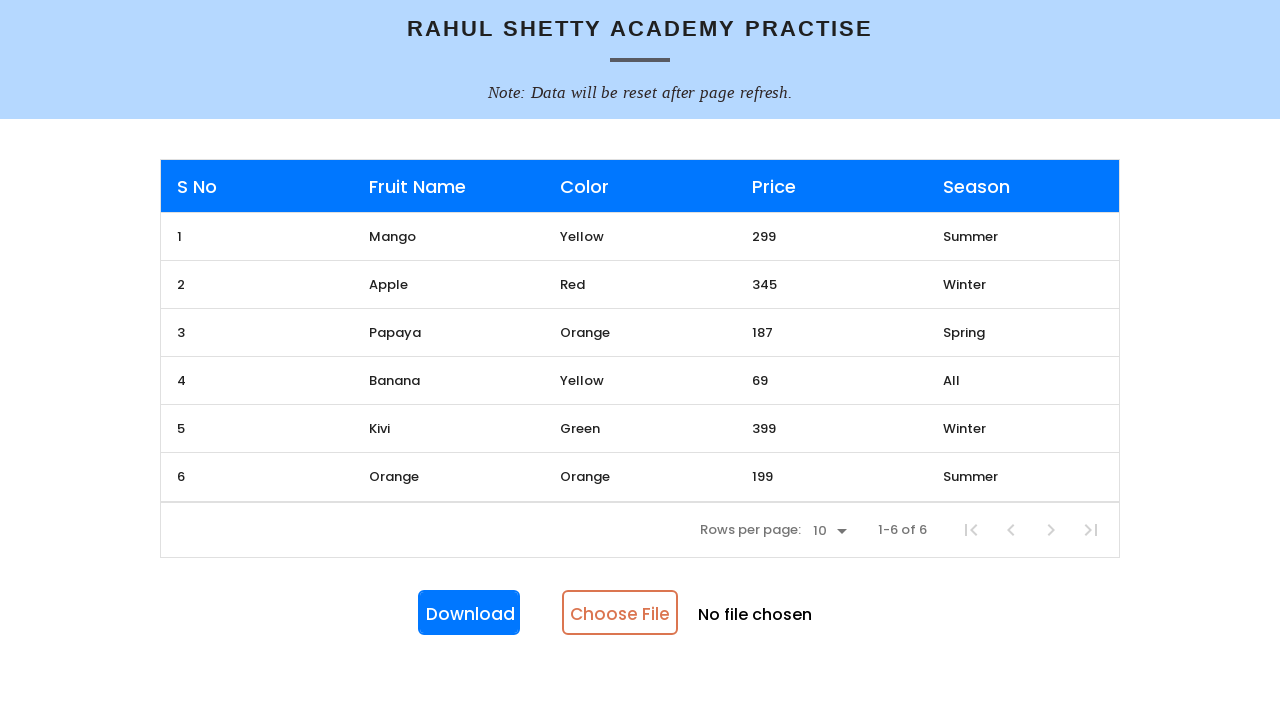

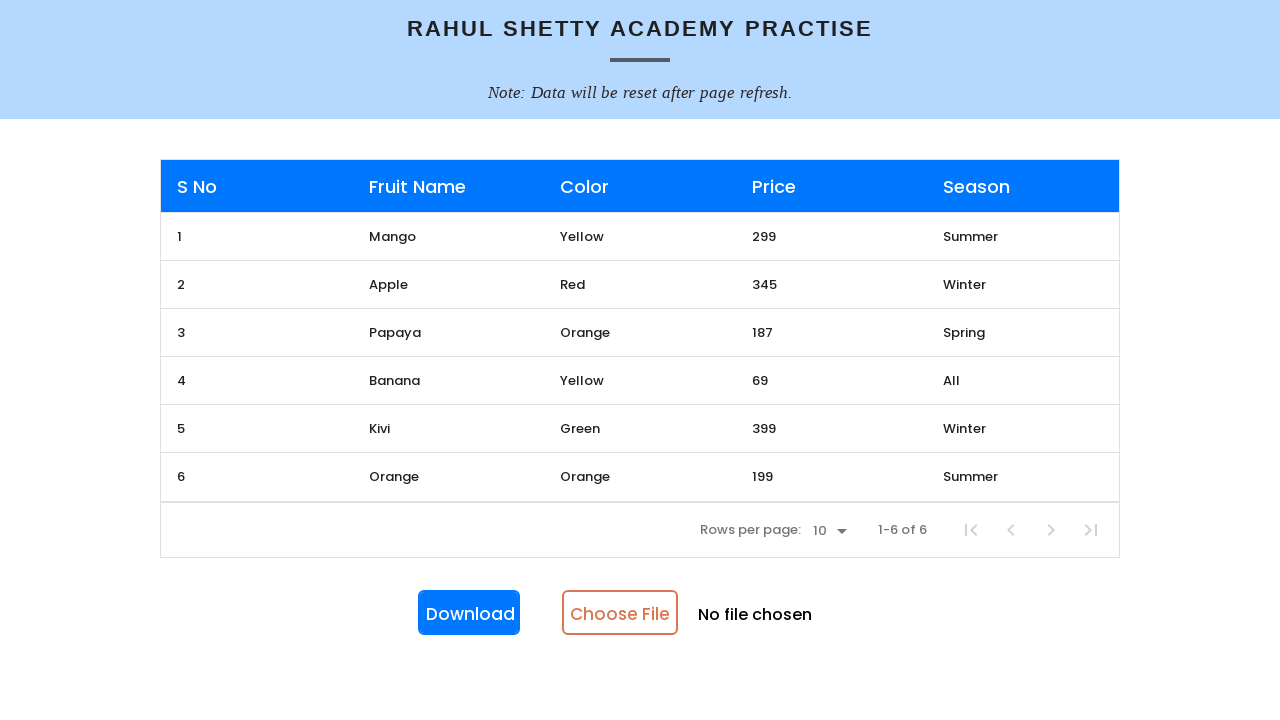